Tests successful login with valid credentials and verifies the "Secure Area" text is displayed after login

Starting URL: http://the-internet.herokuapp.com/login

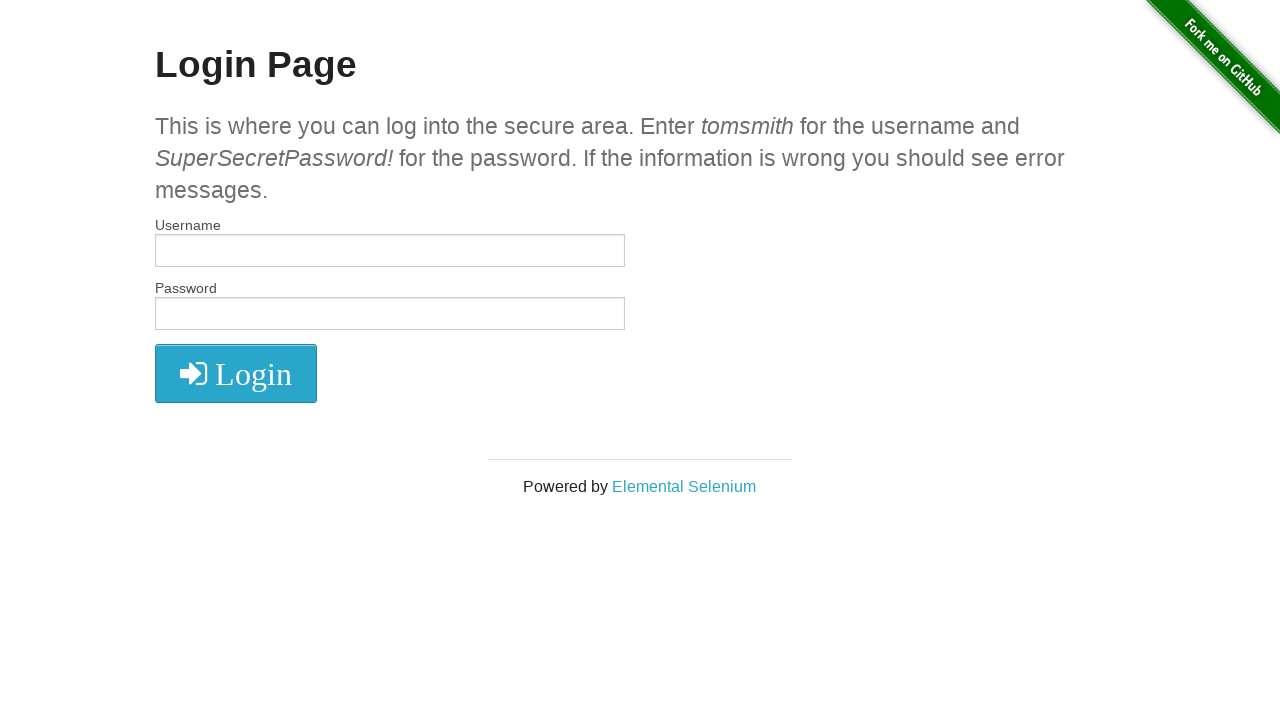

Filled username field with 'tomsmith' on #username
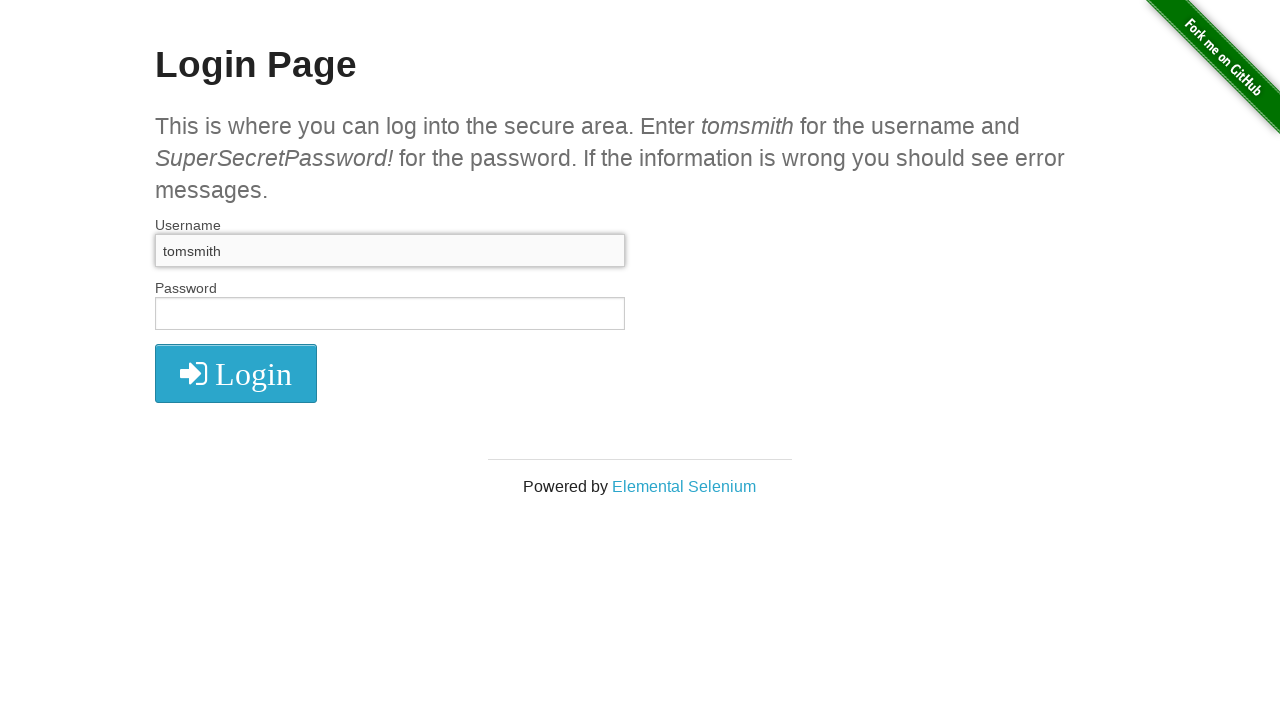

Filled password field with 'SuperSecretPassword!' on input[name='password']
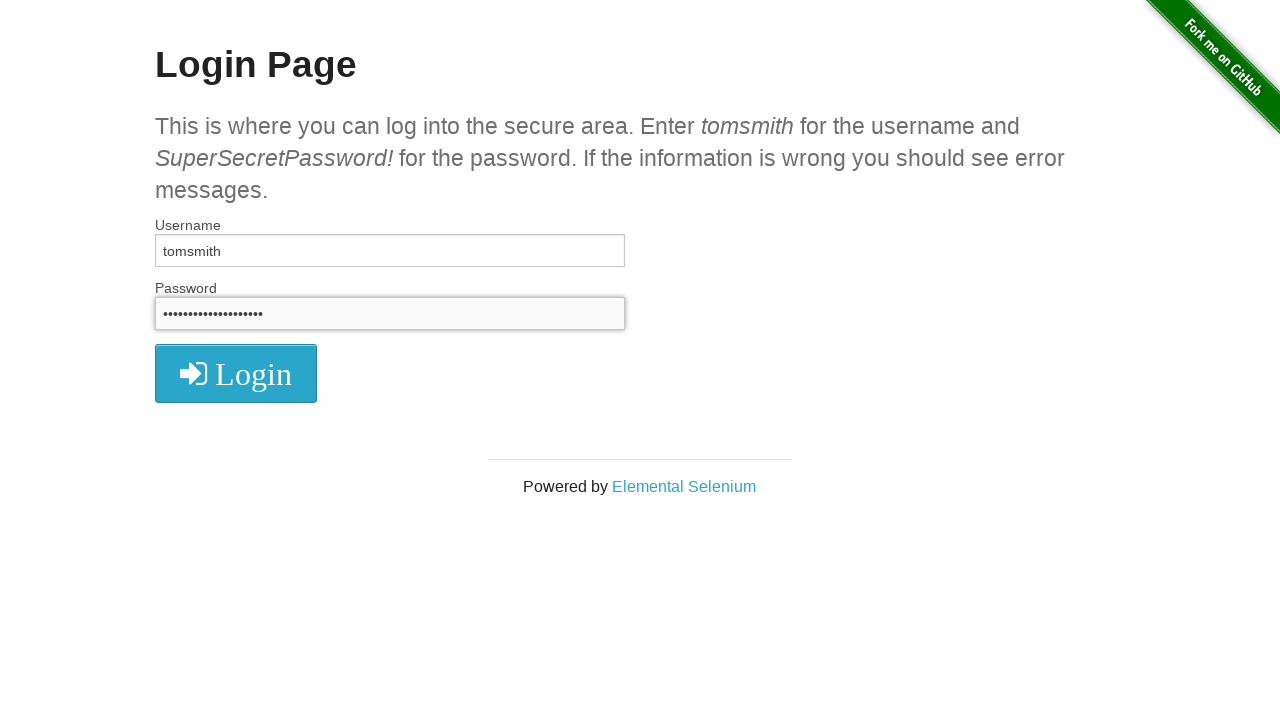

Clicked login button at (236, 373) on .radius
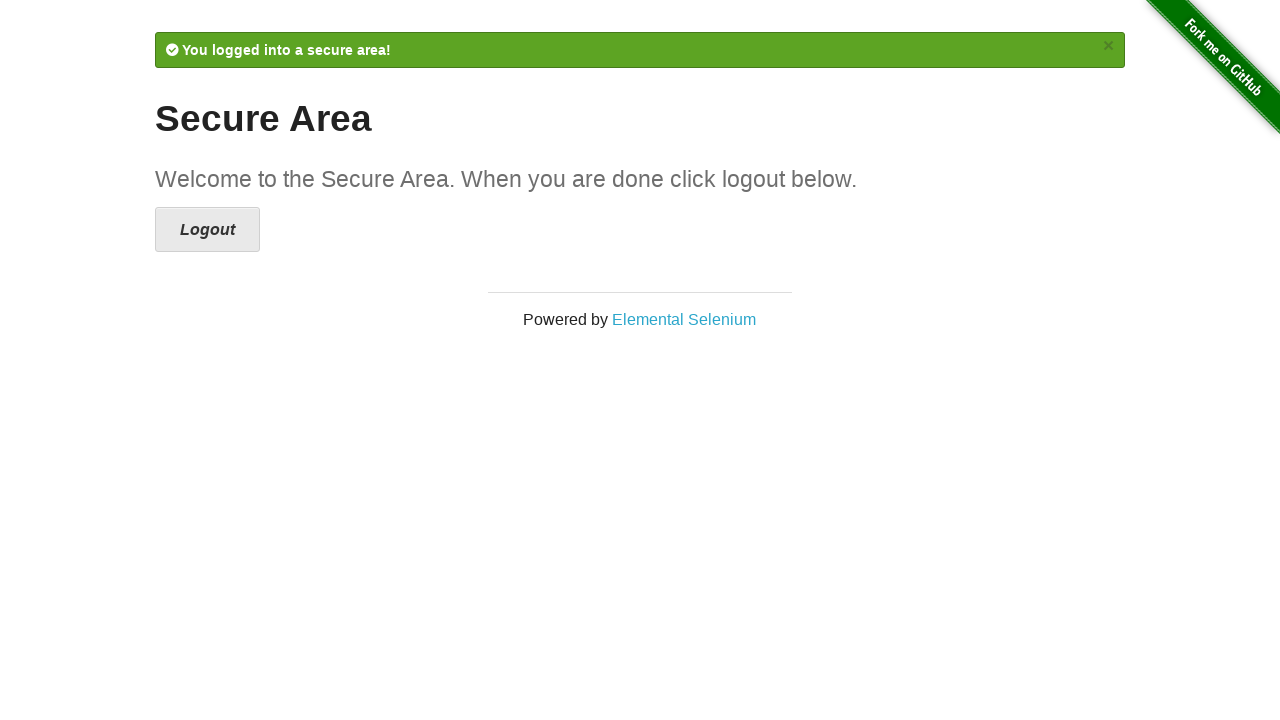

Verified 'Secure Area' heading is displayed after successful login
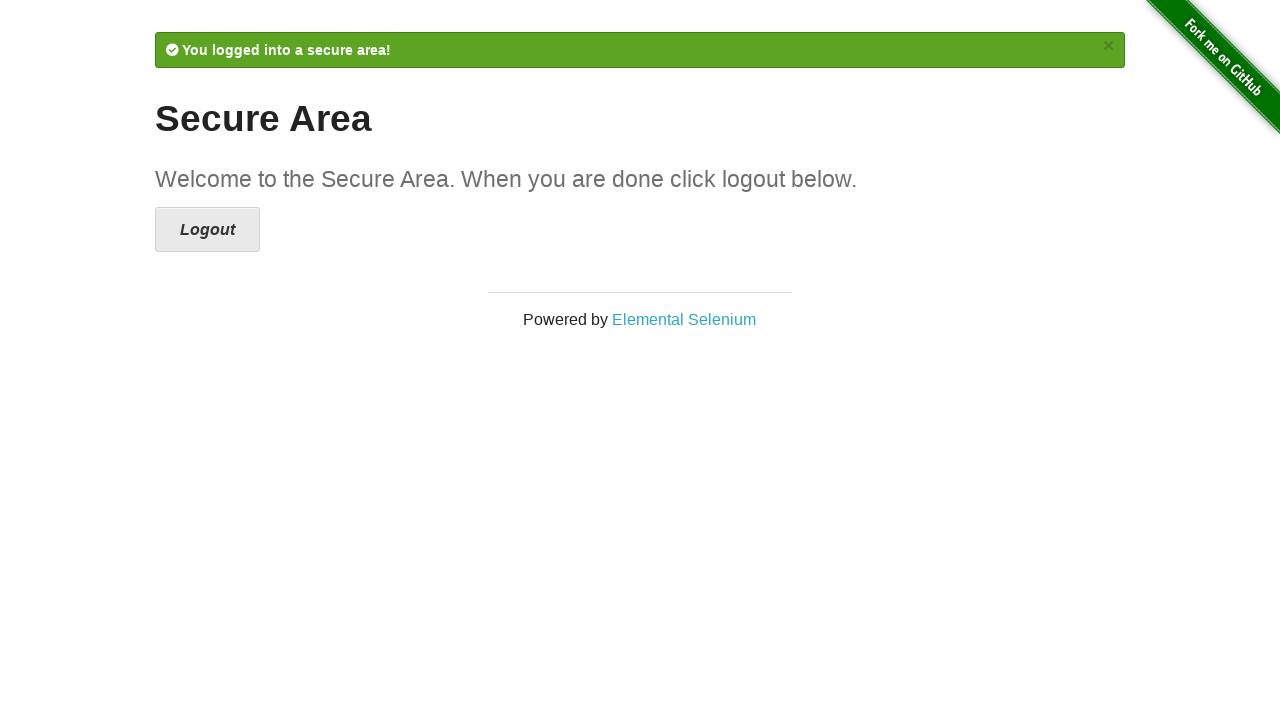

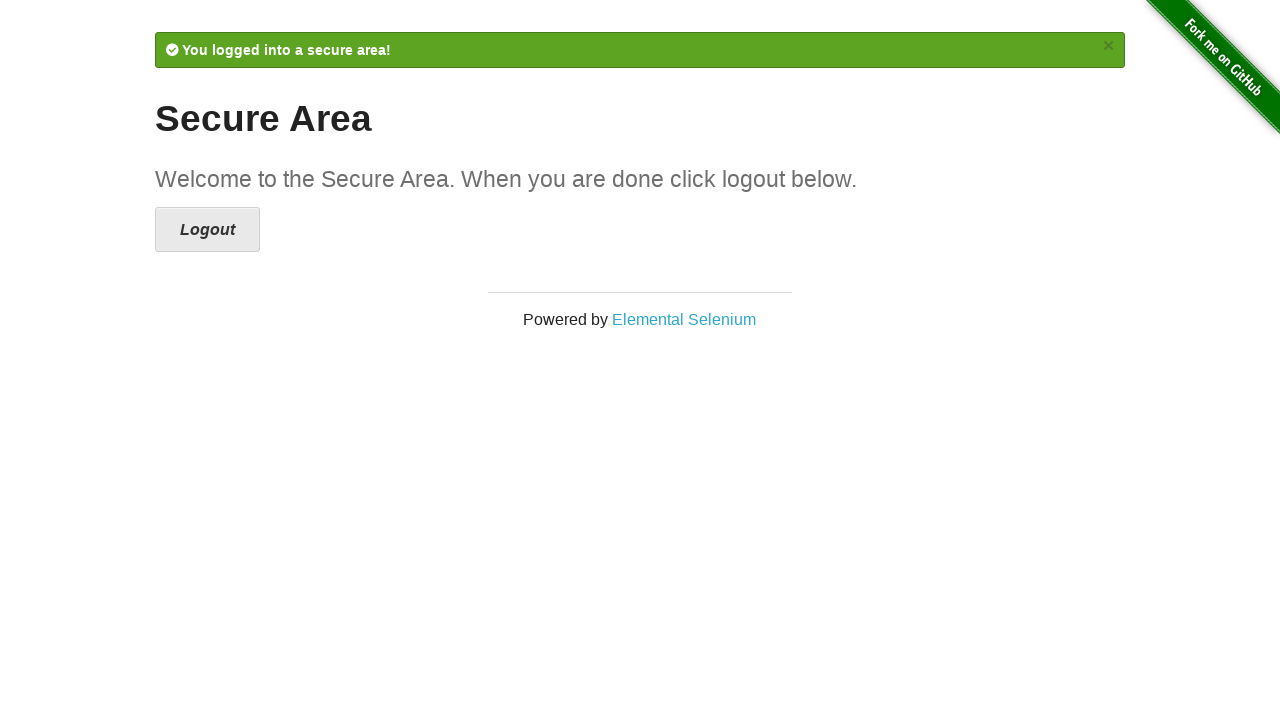